Navigates to Nykaa search results page for a product query and verifies that product pricing information is displayed on the page.

Starting URL: https://www.nykaa.com/search/result/?q=lipstick

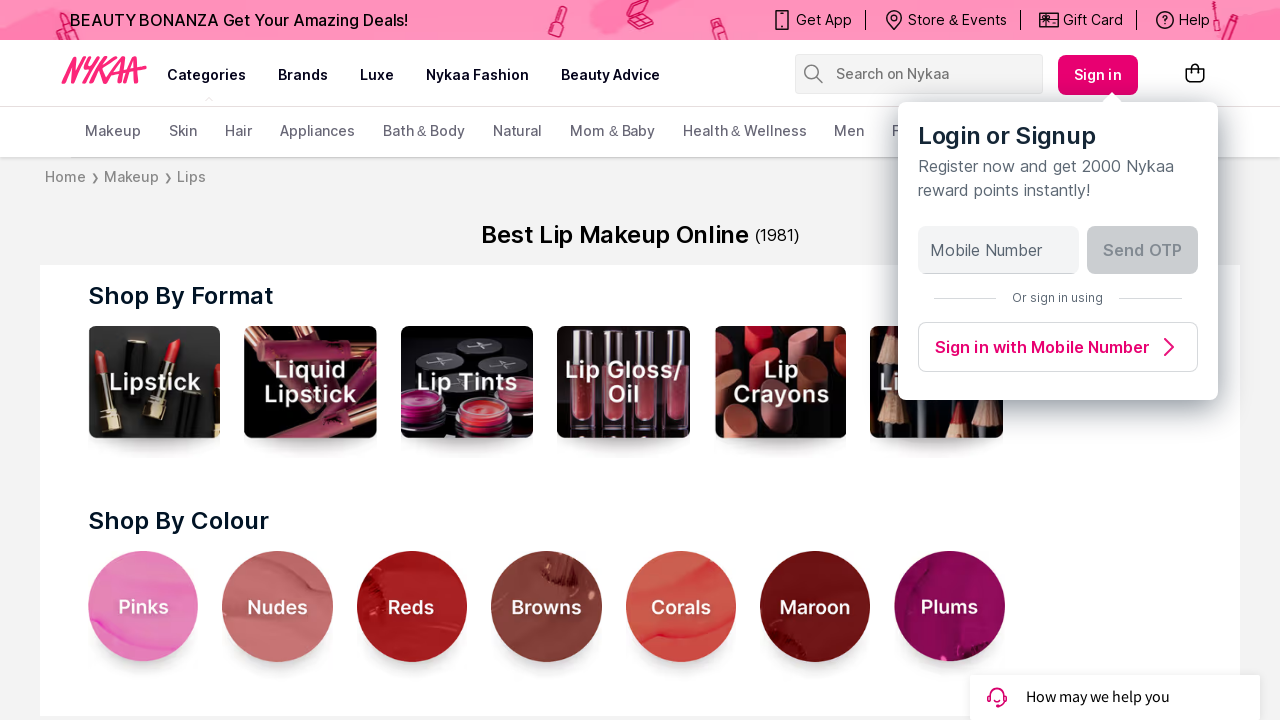

Waited for search results with price information to load on Nykaa lipstick search page
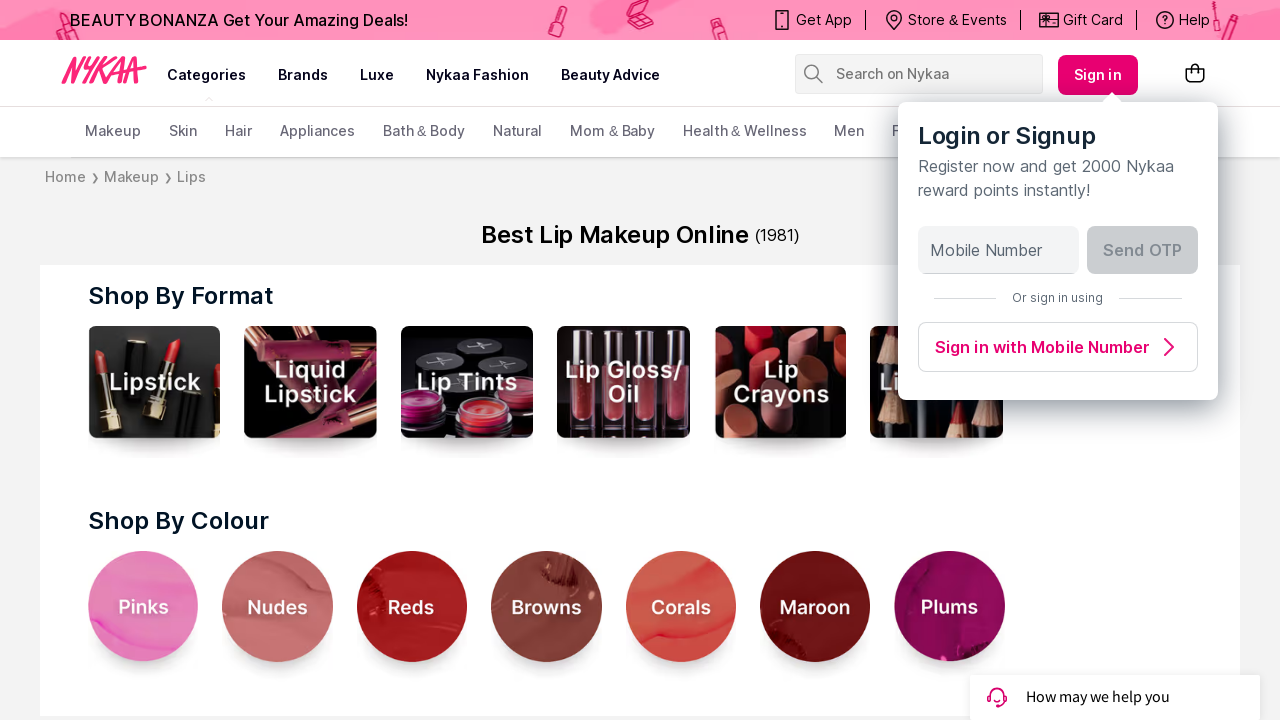

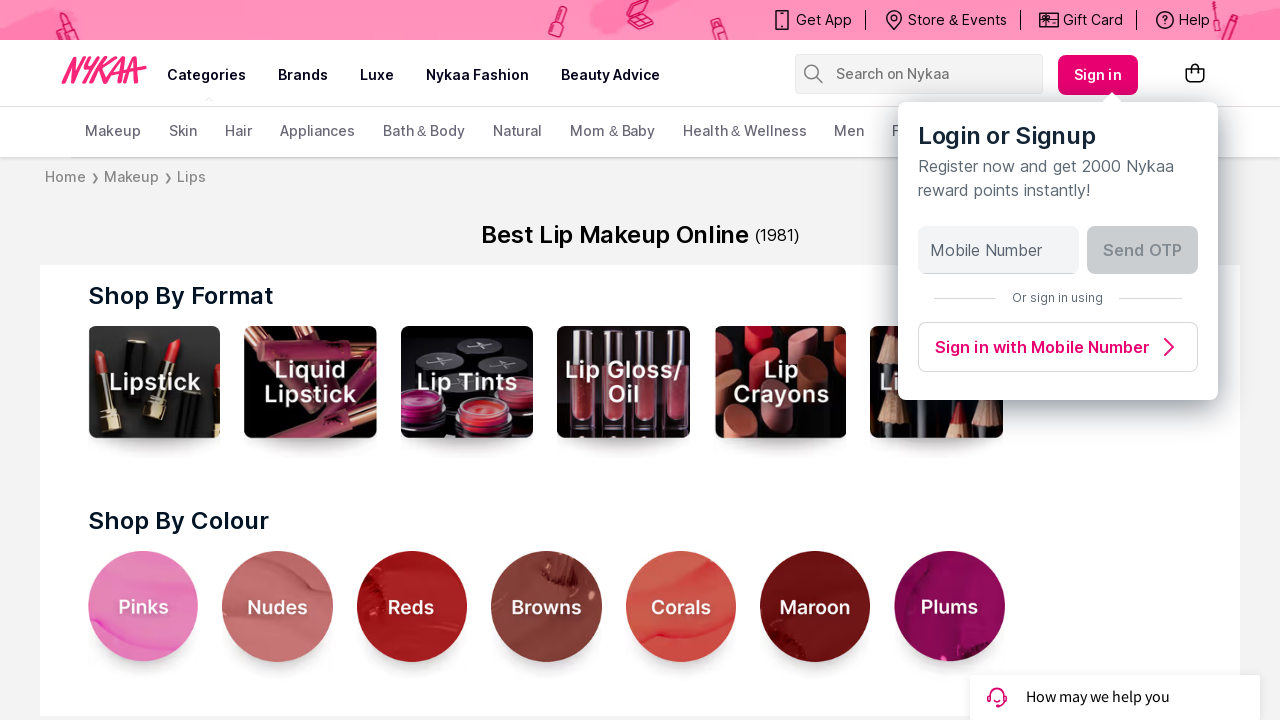